Tests input functionality by navigating to the Inputs page, filling a number input, and retrieving its value

Starting URL: https://practice.cydeo.com/

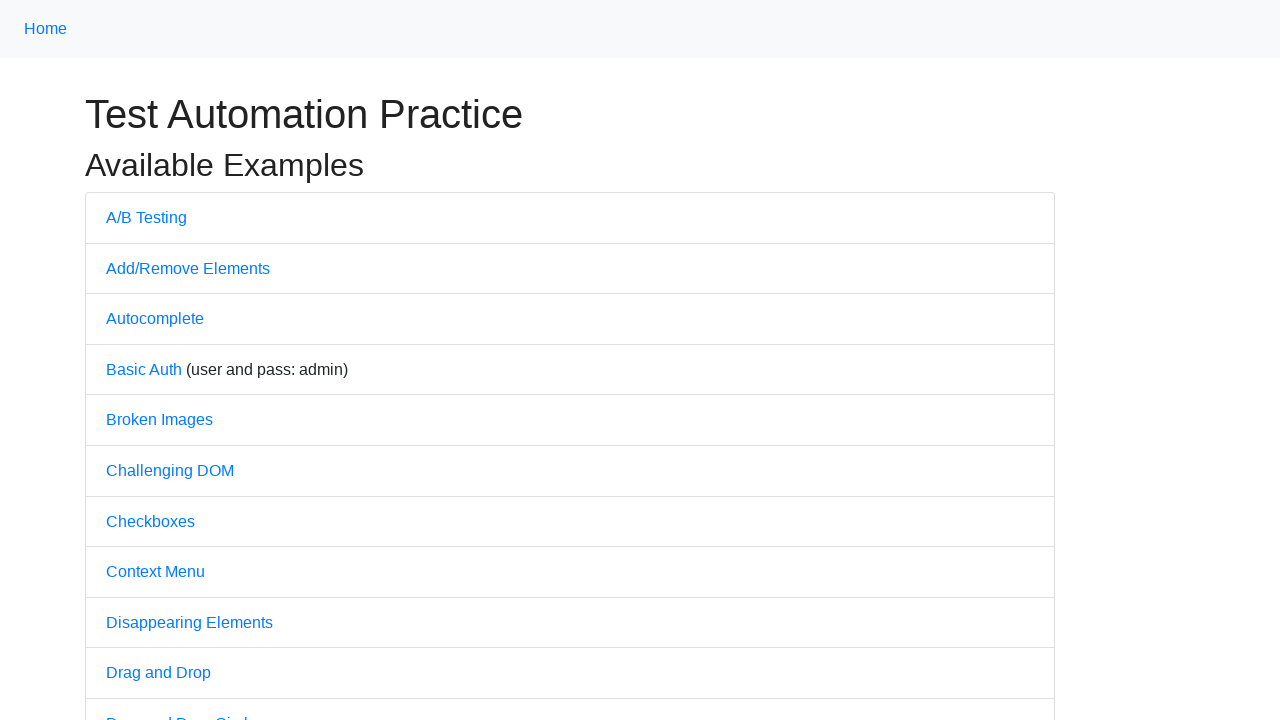

Clicked on Inputs link at (128, 361) on internal:text="Inputs"i
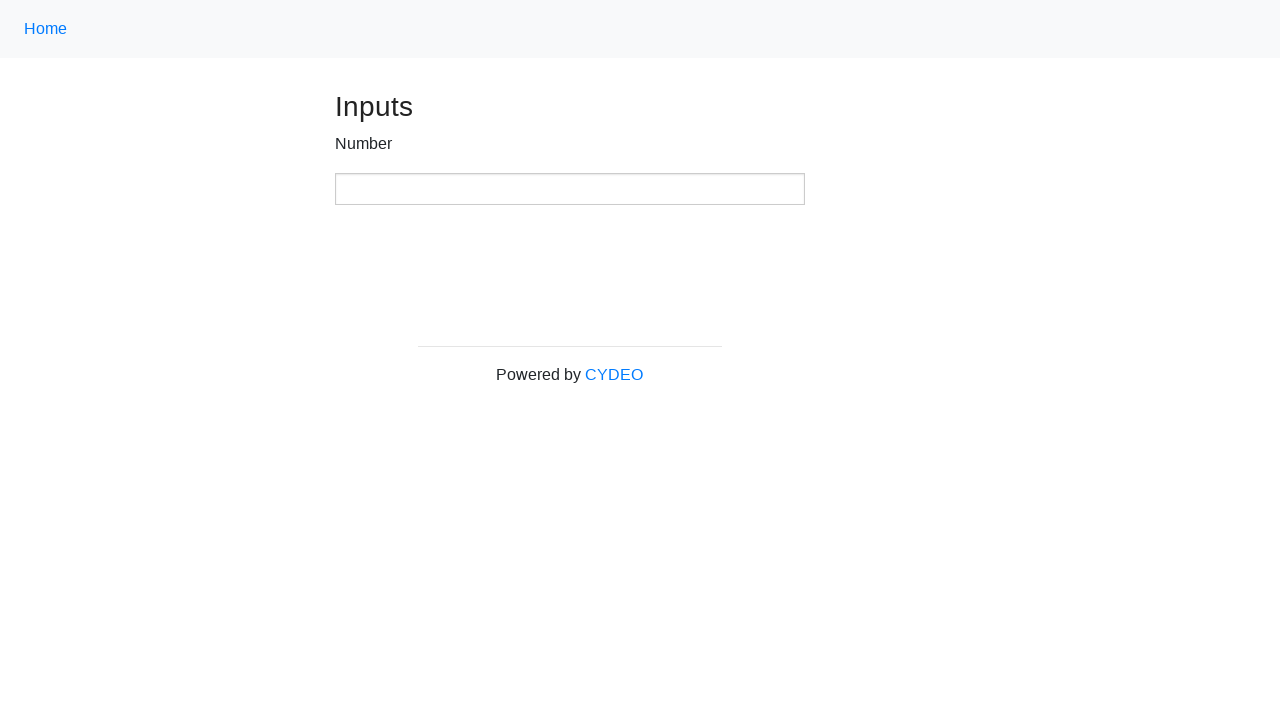

Located number input element
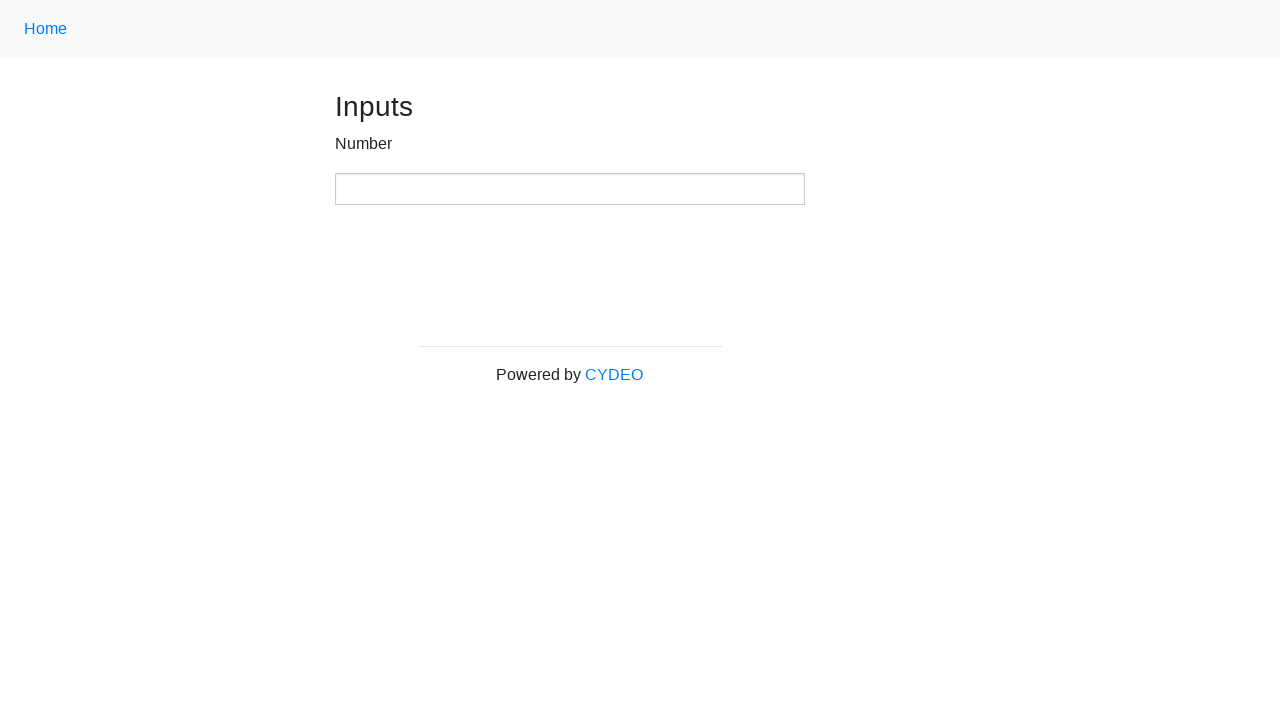

Filled number input with value '123' on xpath=//input[@type='number']
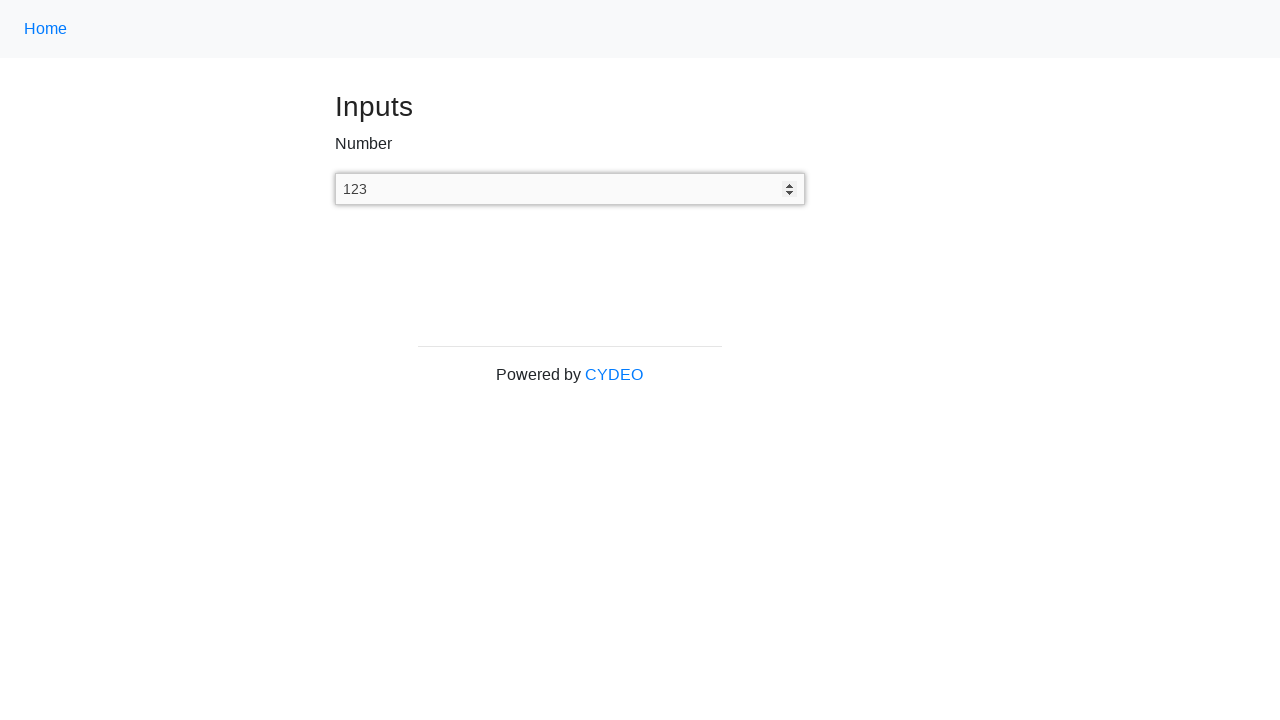

Retrieved input value: 123
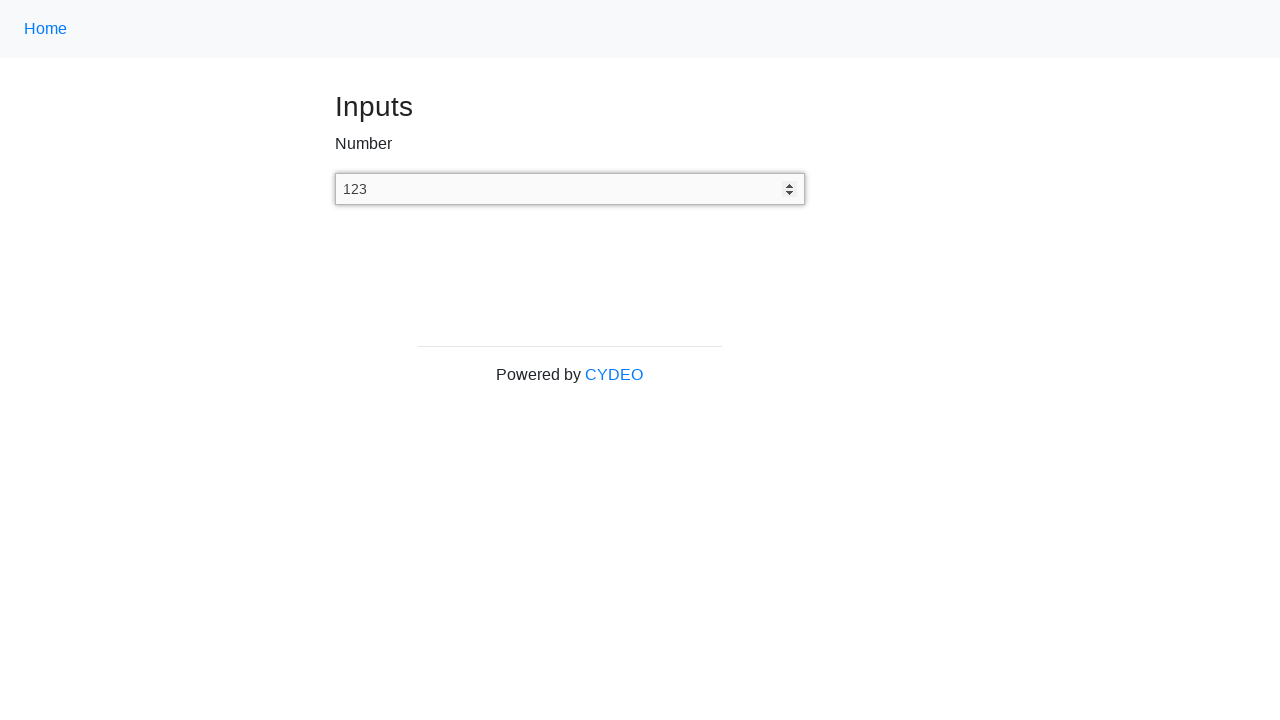

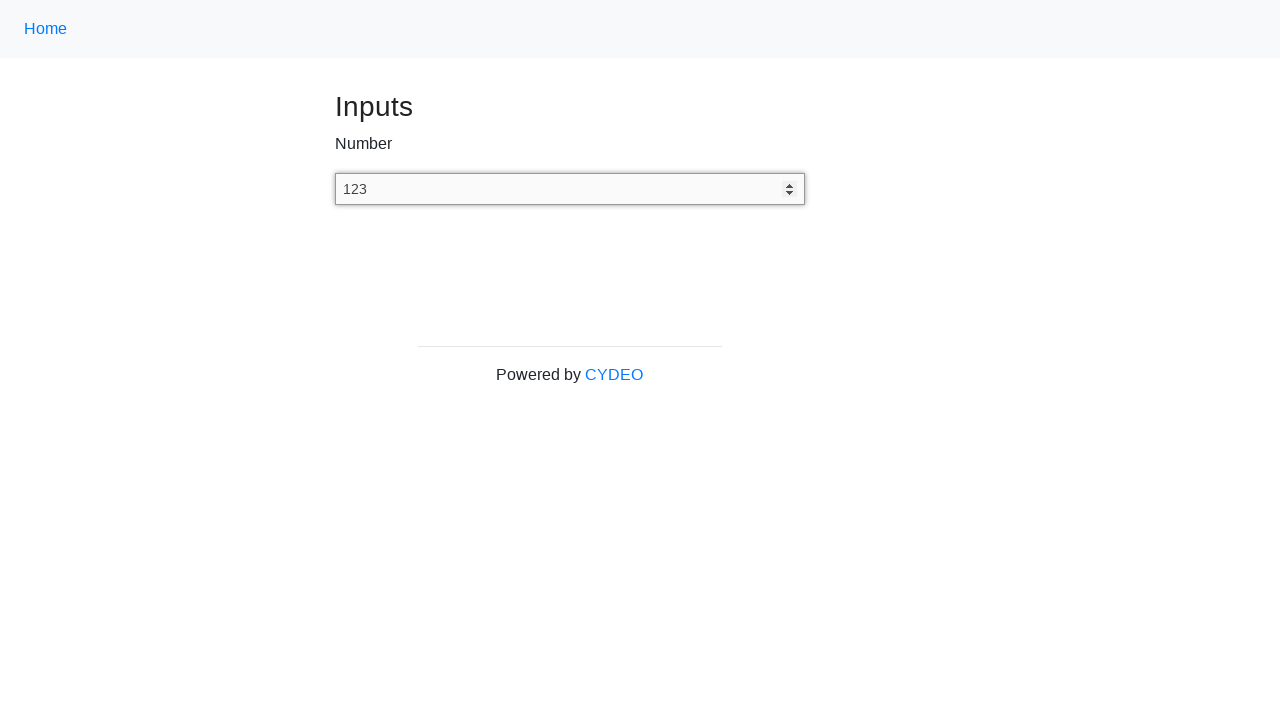